Tests a practice form submission by filling various input fields including email, password, name, selecting dropdown options, and radio buttons

Starting URL: https://rahulshettyacademy.com/angularpractice/

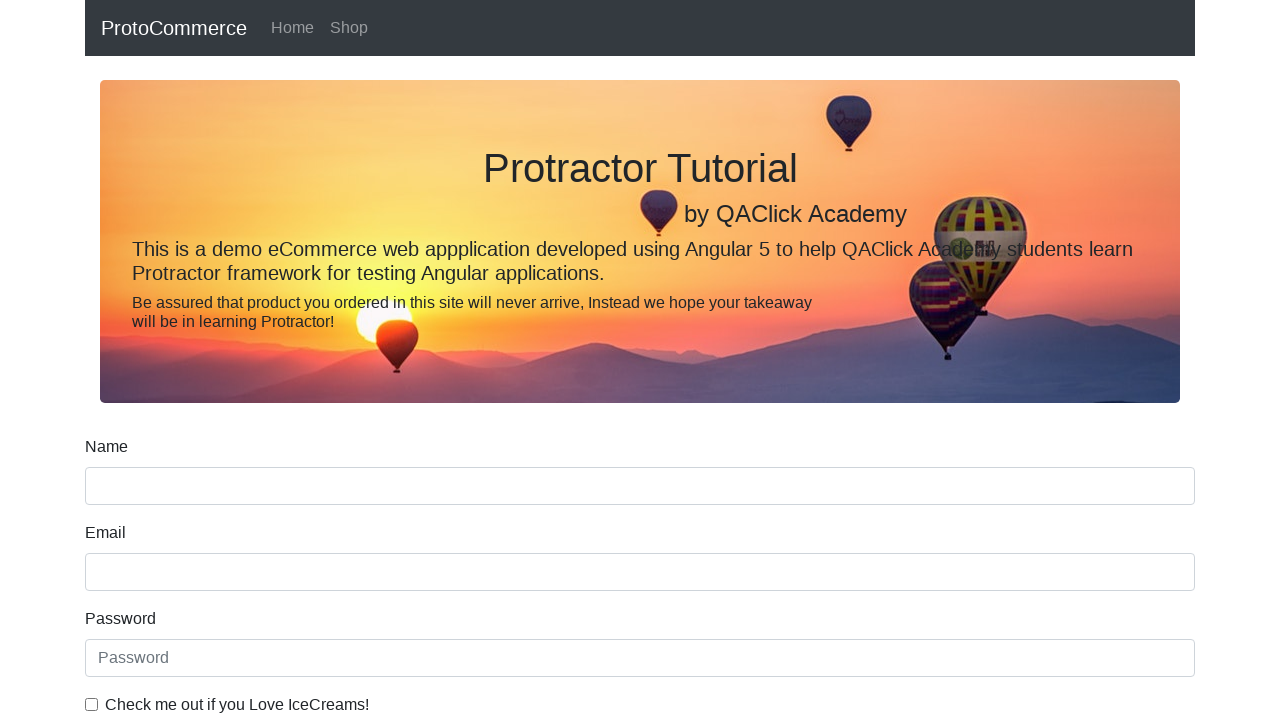

Navigated to practice form URL
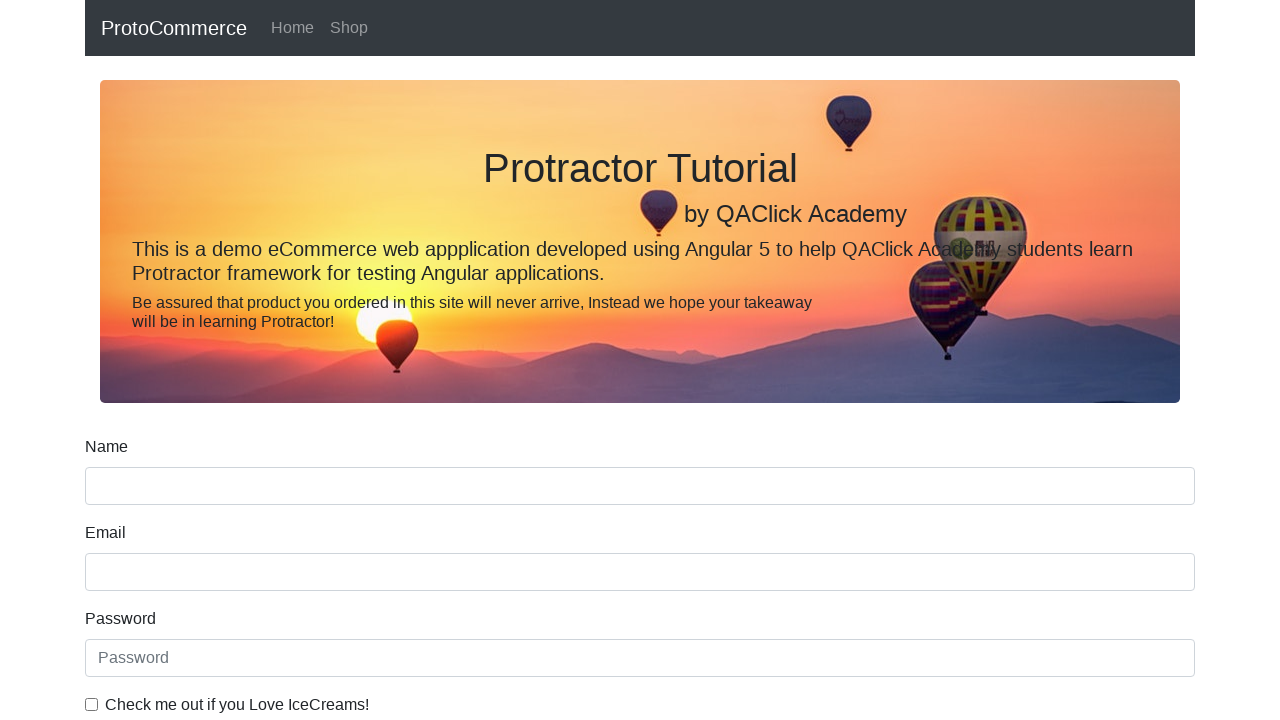

Filled email field with 'test123@gmail.com' on input[name='email']
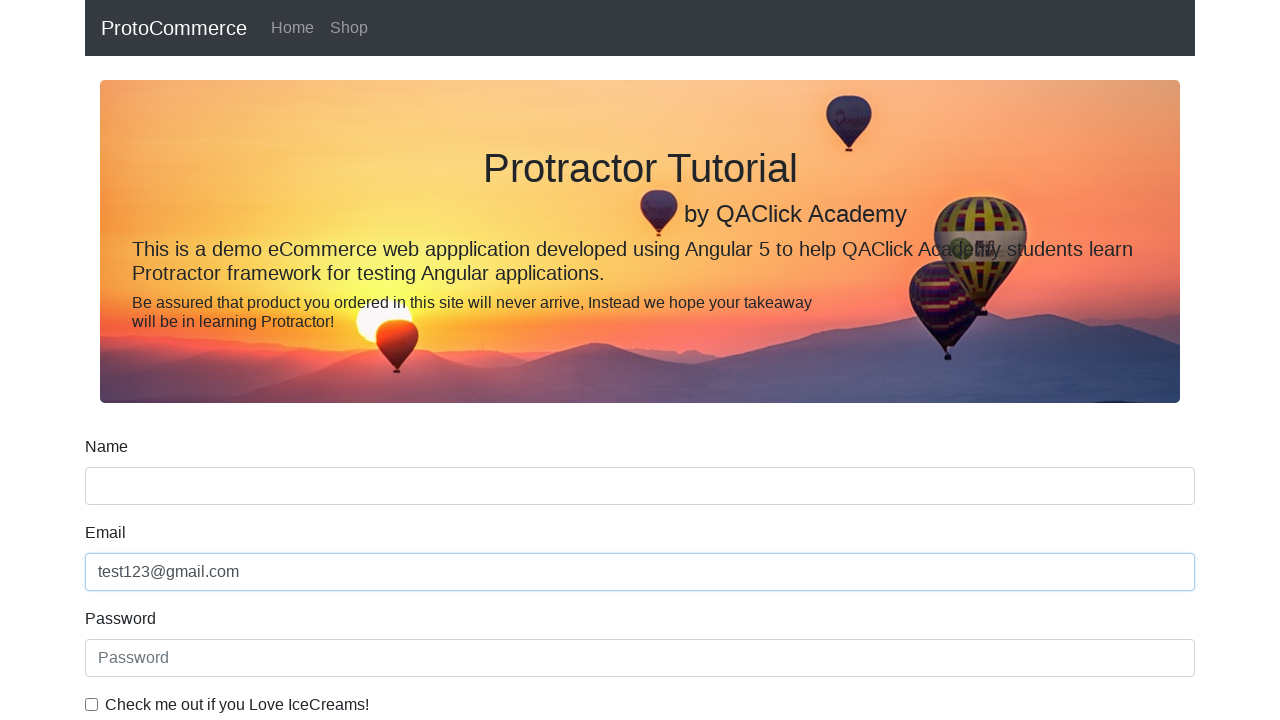

Filled password field with 'Pass123456' on #exampleInputPassword1
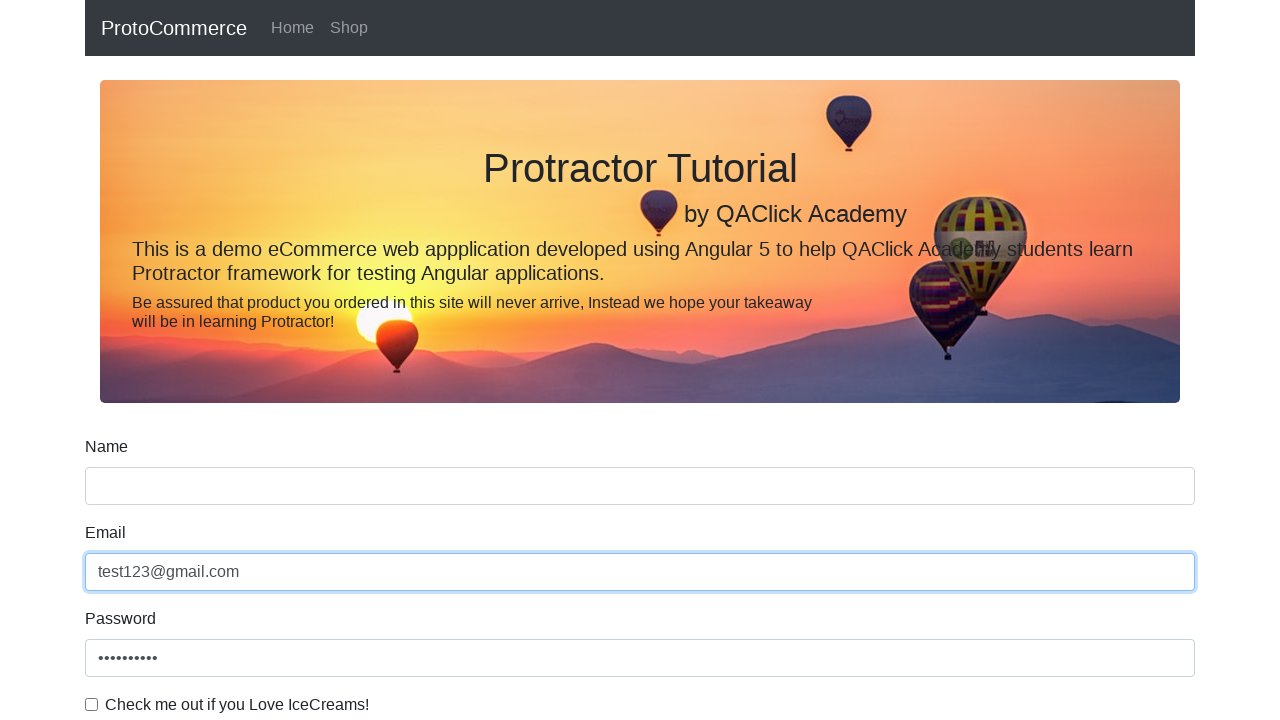

Clicked checkbox to enable form agreement at (92, 704) on #exampleCheck1
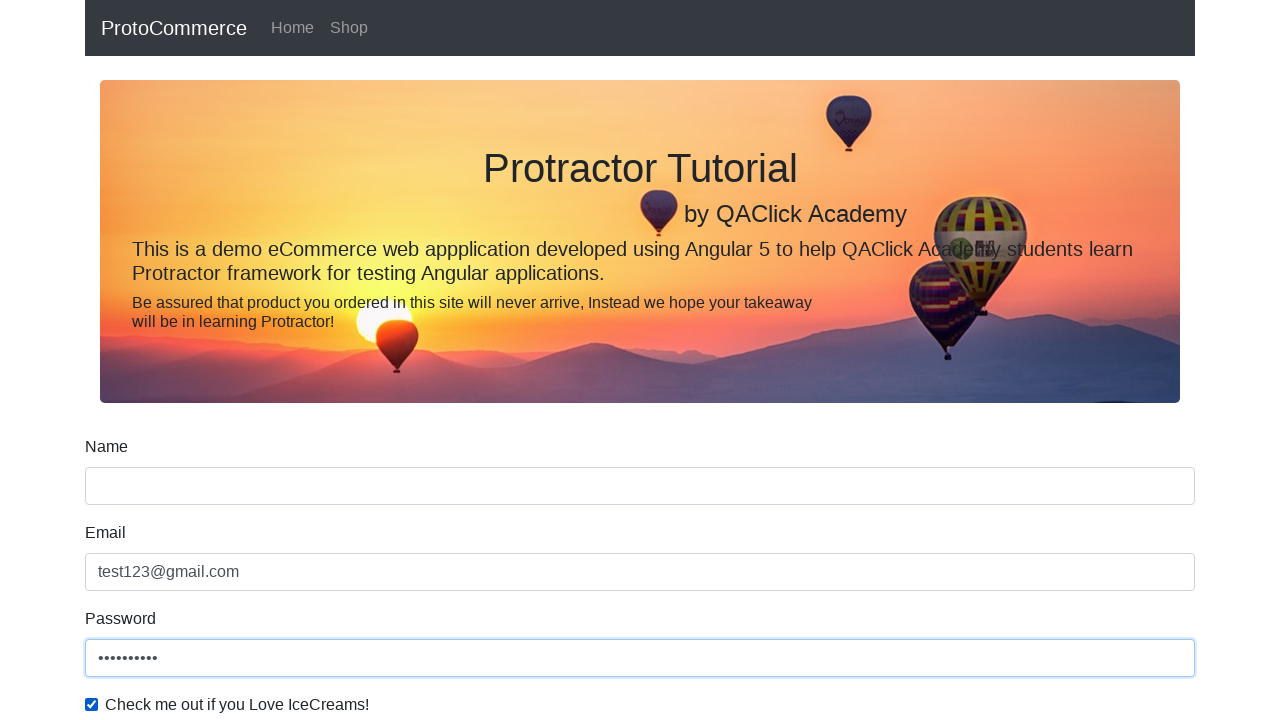

Selected 'Female' option from dropdown (index 1) on #exampleFormControlSelect1
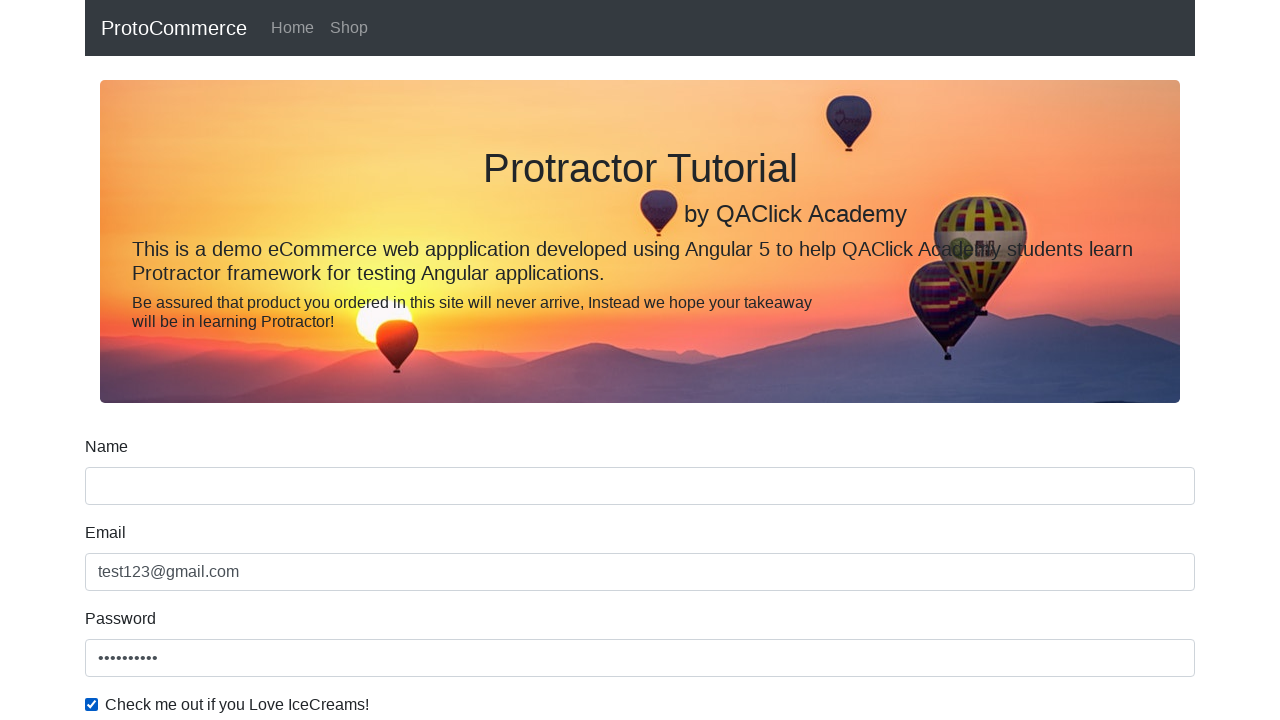

Filled name field with 'John Smith' on //input[@minlength='2']
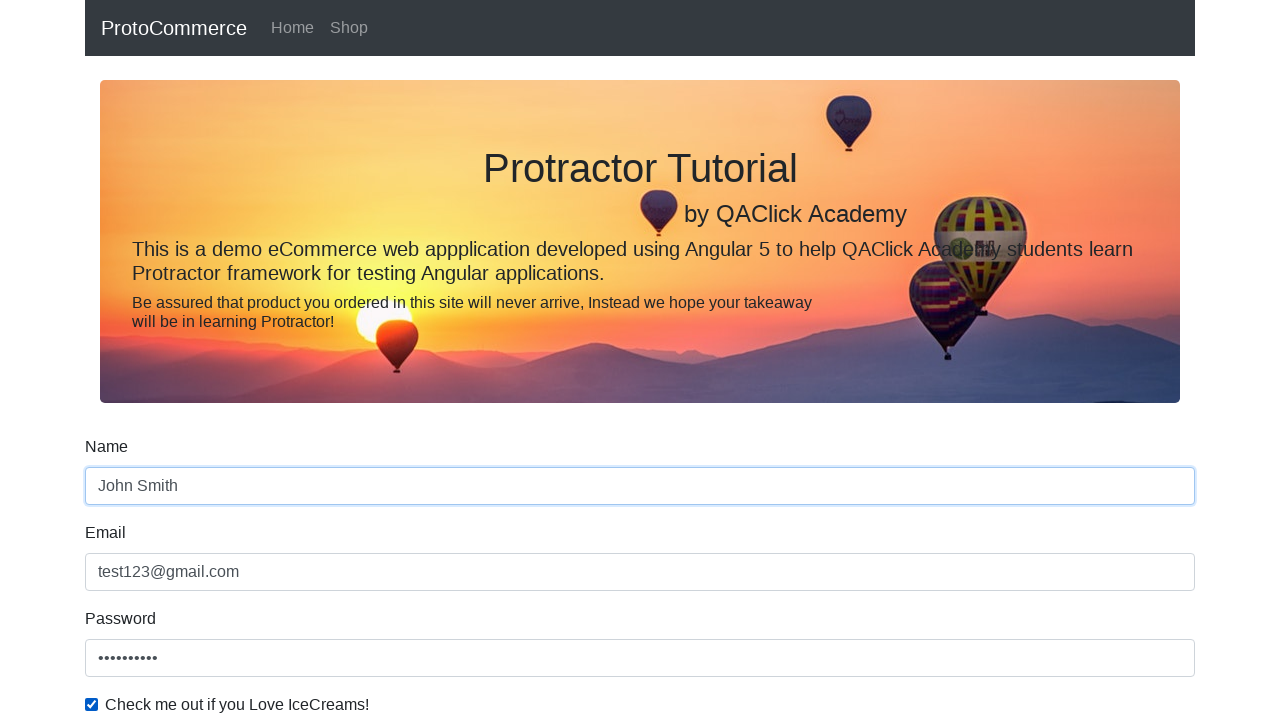

Selected employment status radio button at (238, 360) on #inlineRadio1
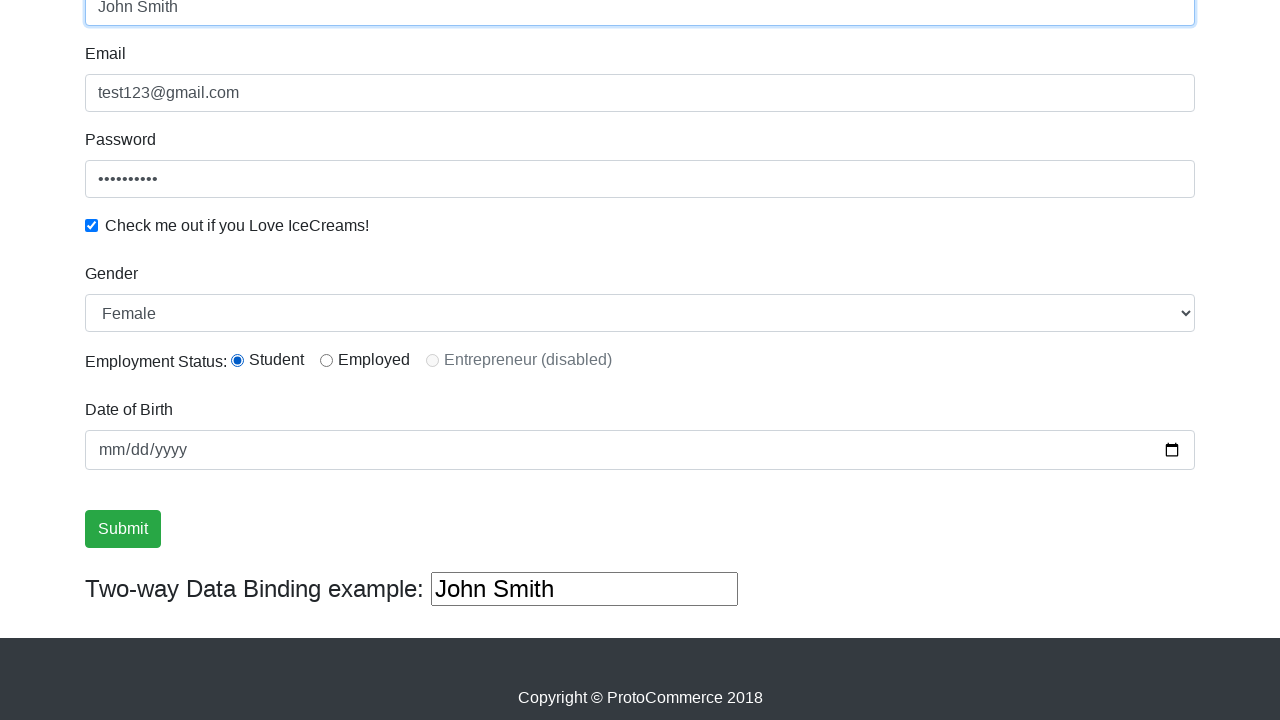

Filled additional field with 'Developer' on .ng-untouched.ng-pristine.ng-valid
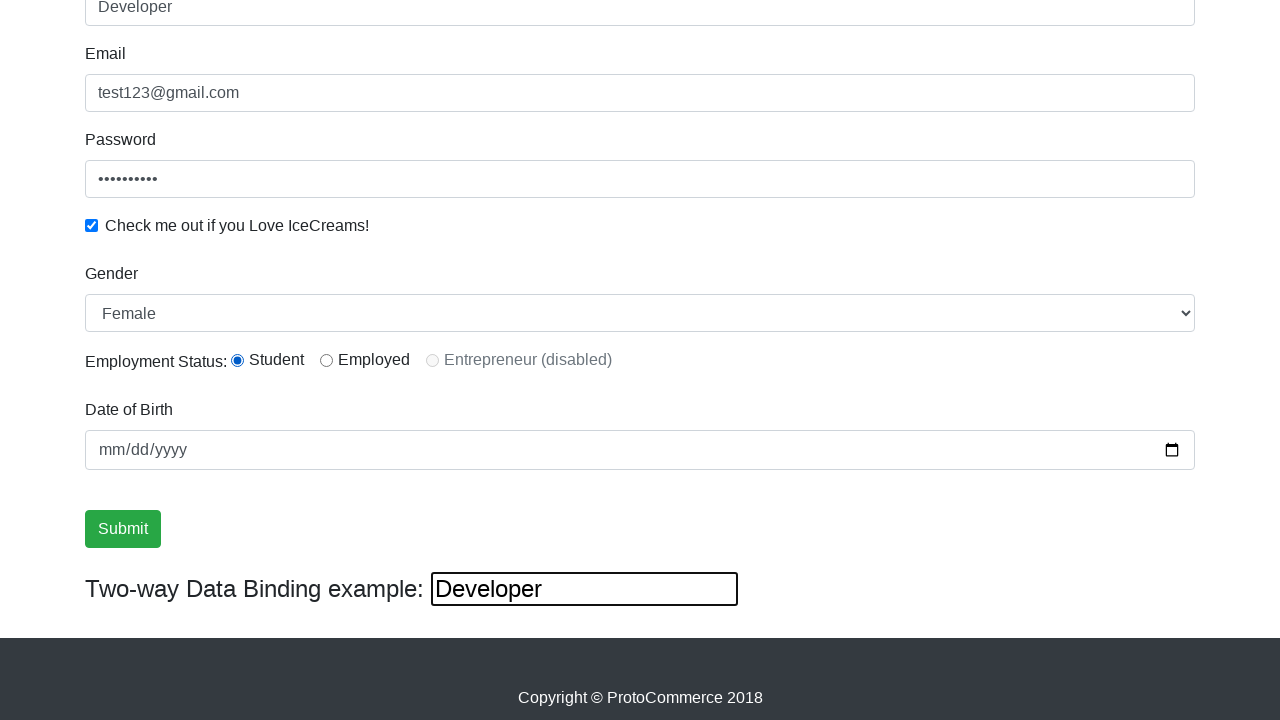

Clicked form submit button at (123, 529) on input[type='submit']
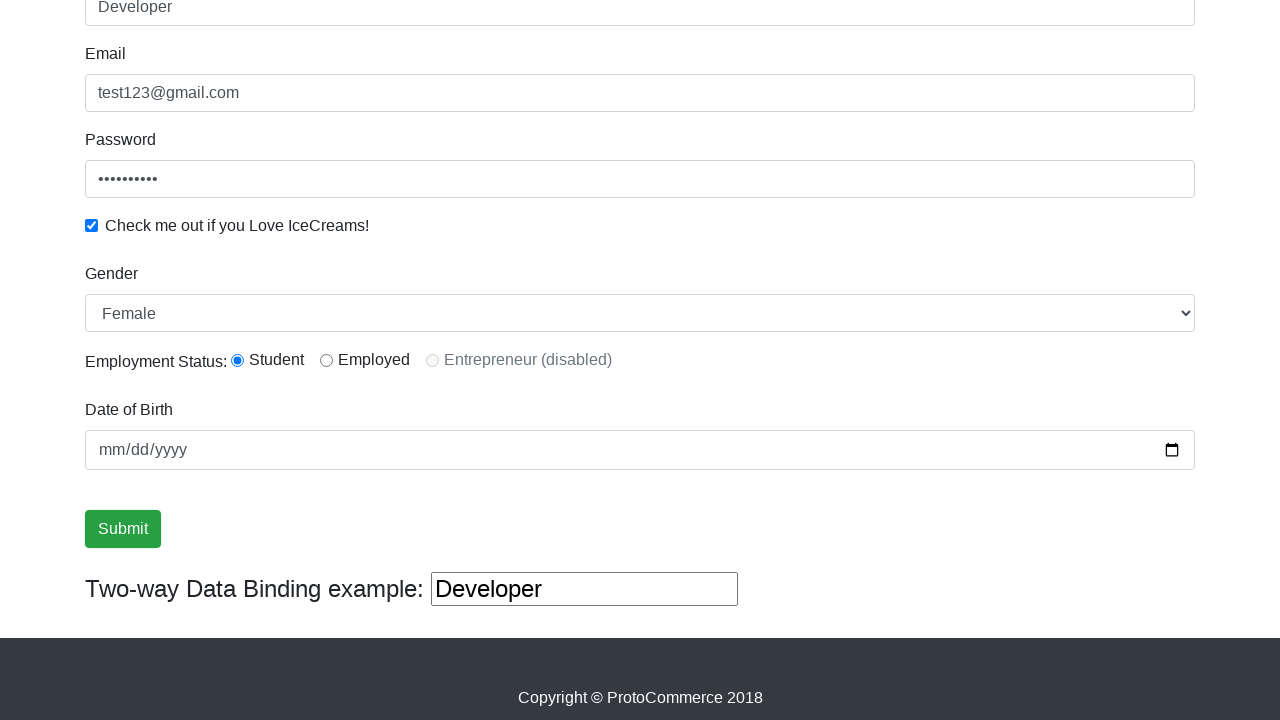

Success alert message appeared on form submission
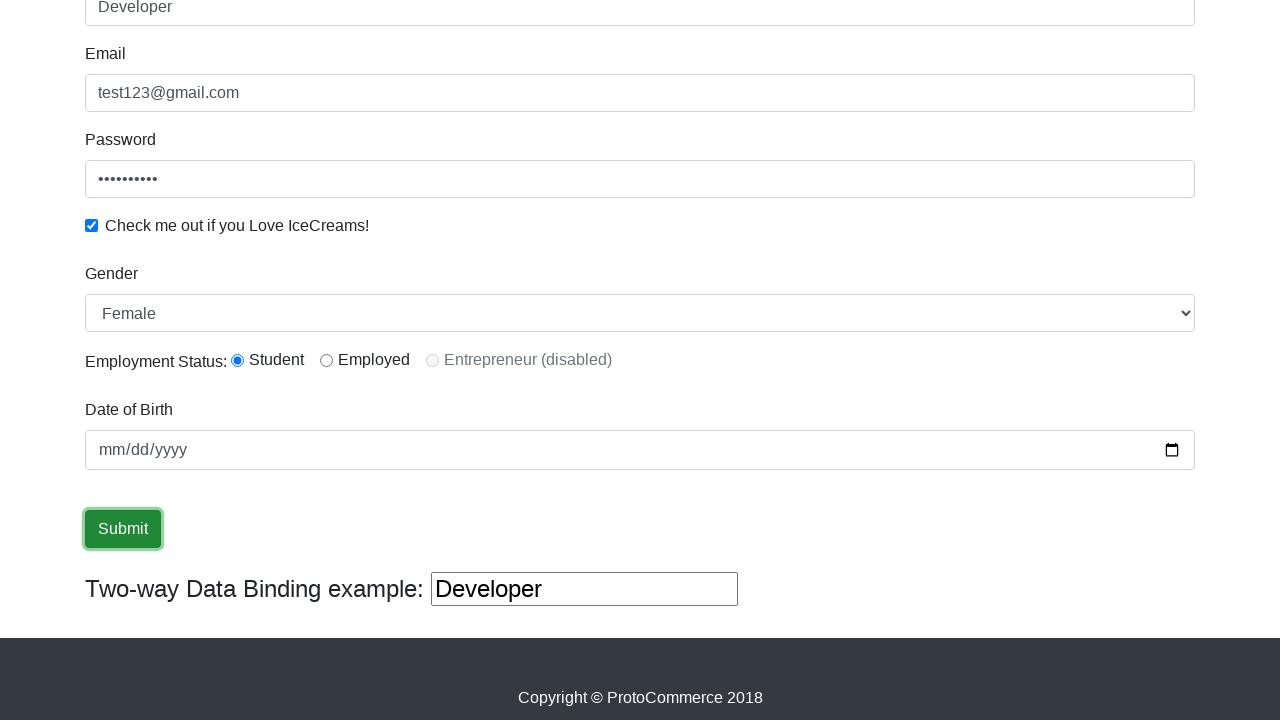

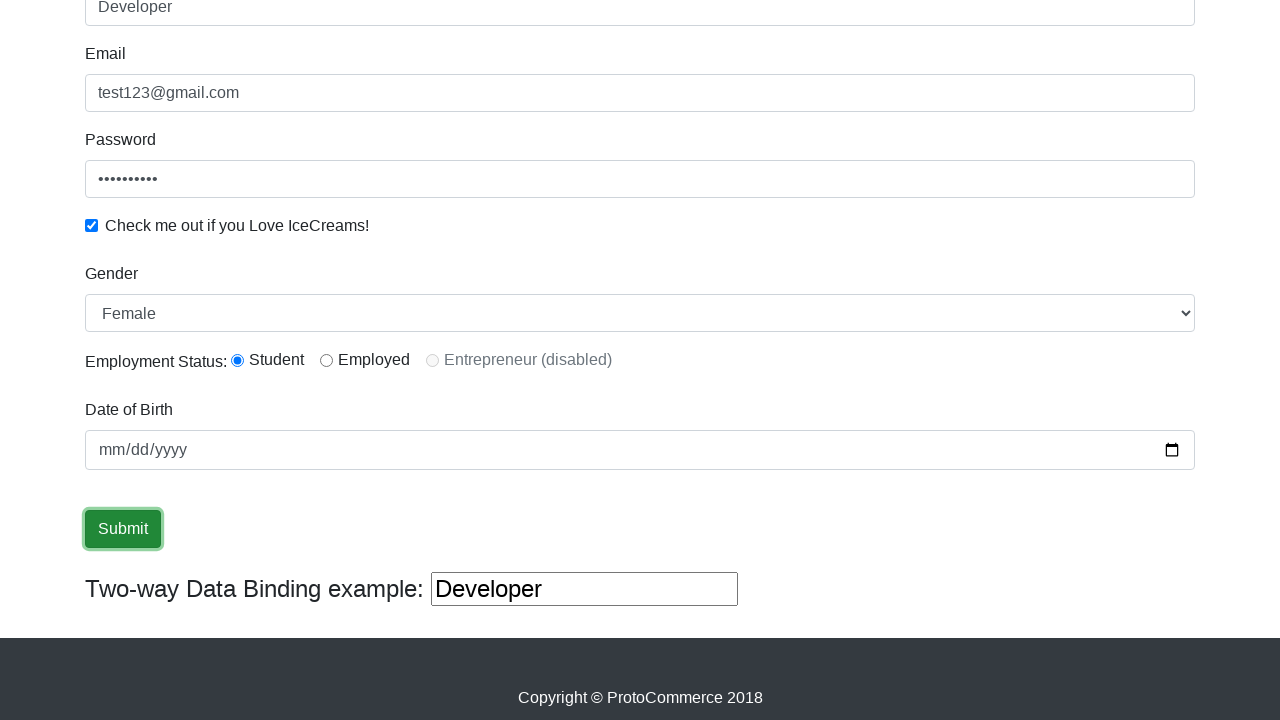